Navigates to the text box page and verifies the Email label is visible.

Starting URL: https://demoqa.com/elements

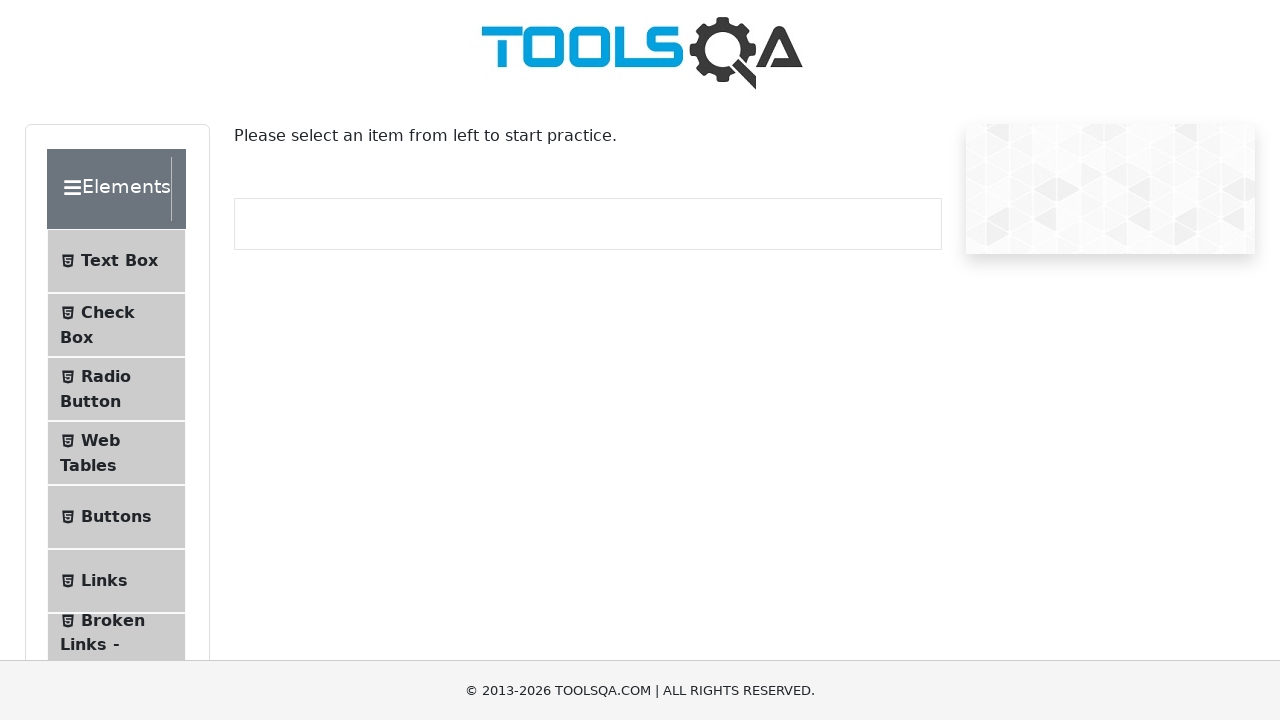

Clicked on Text Box menu item at (119, 261) on internal:text="Text Box"i
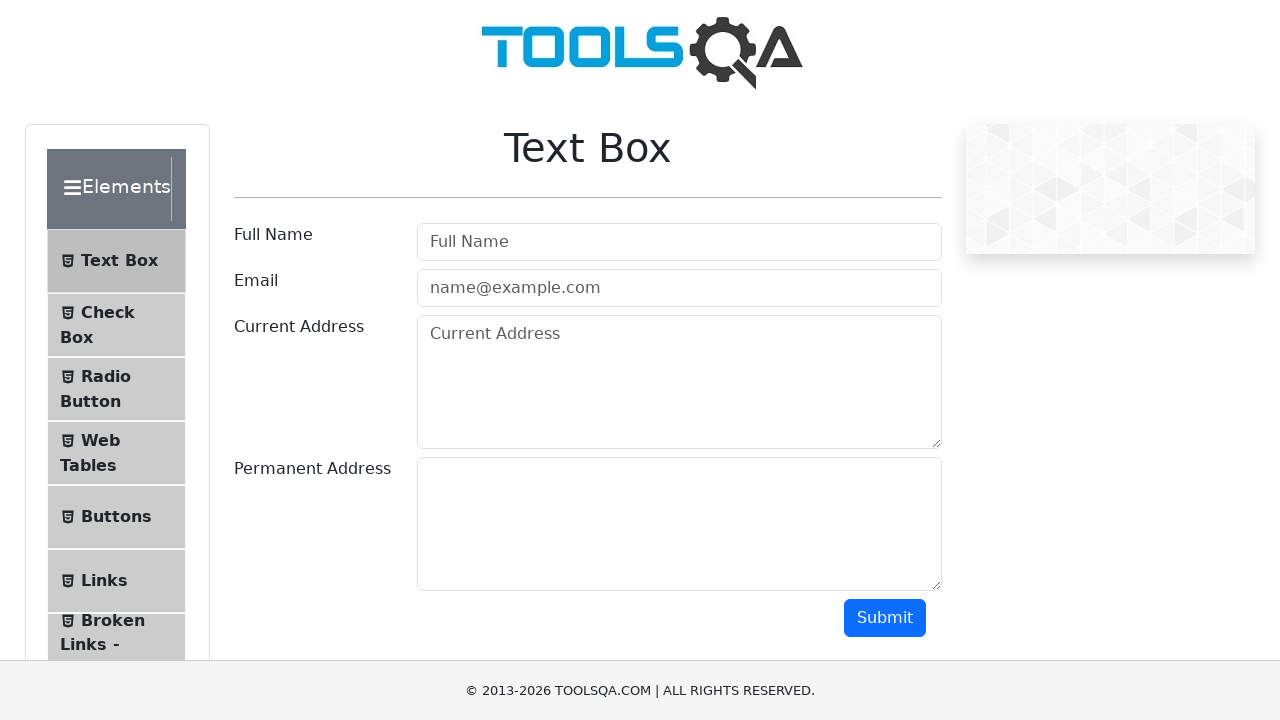

Navigated to text-box page
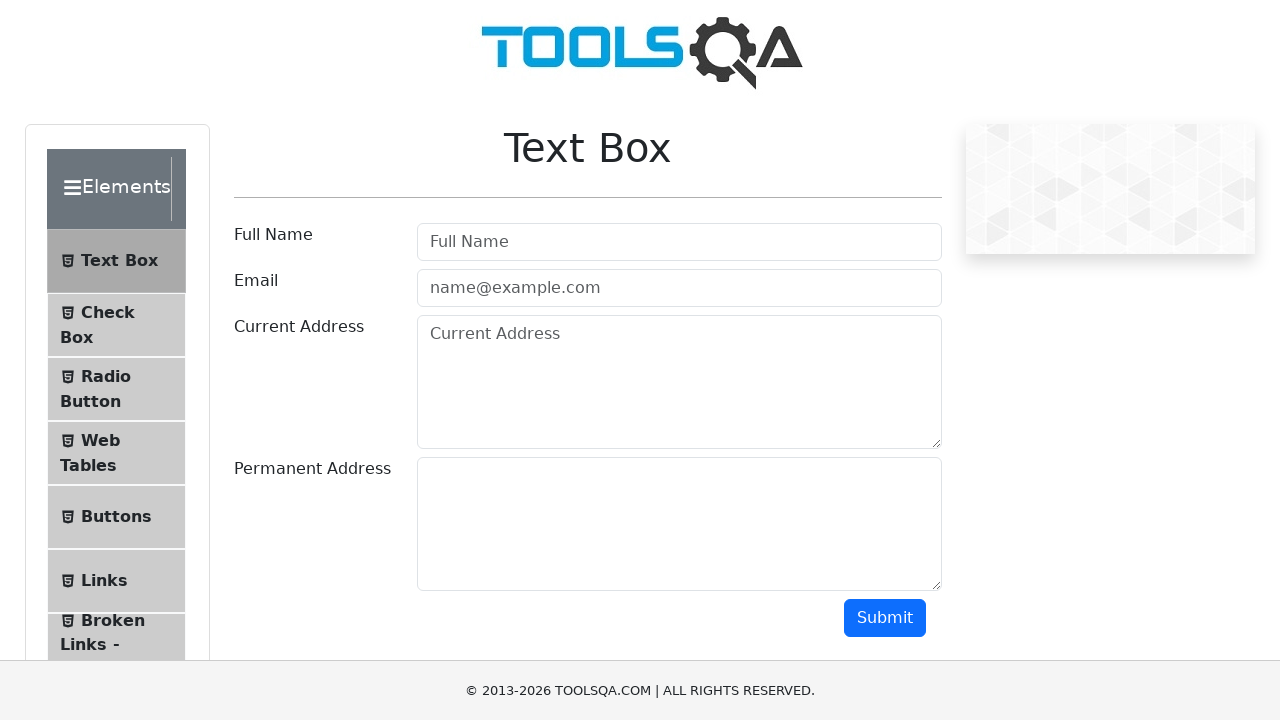

Verified Email label is visible
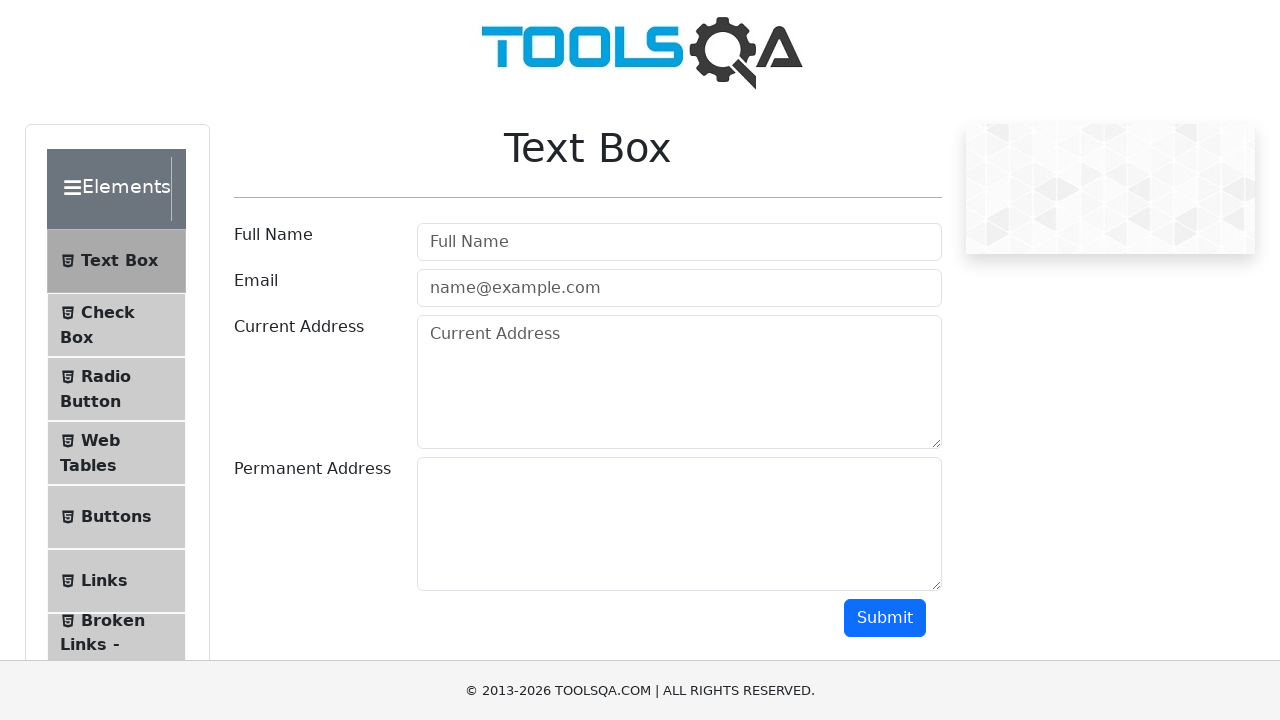

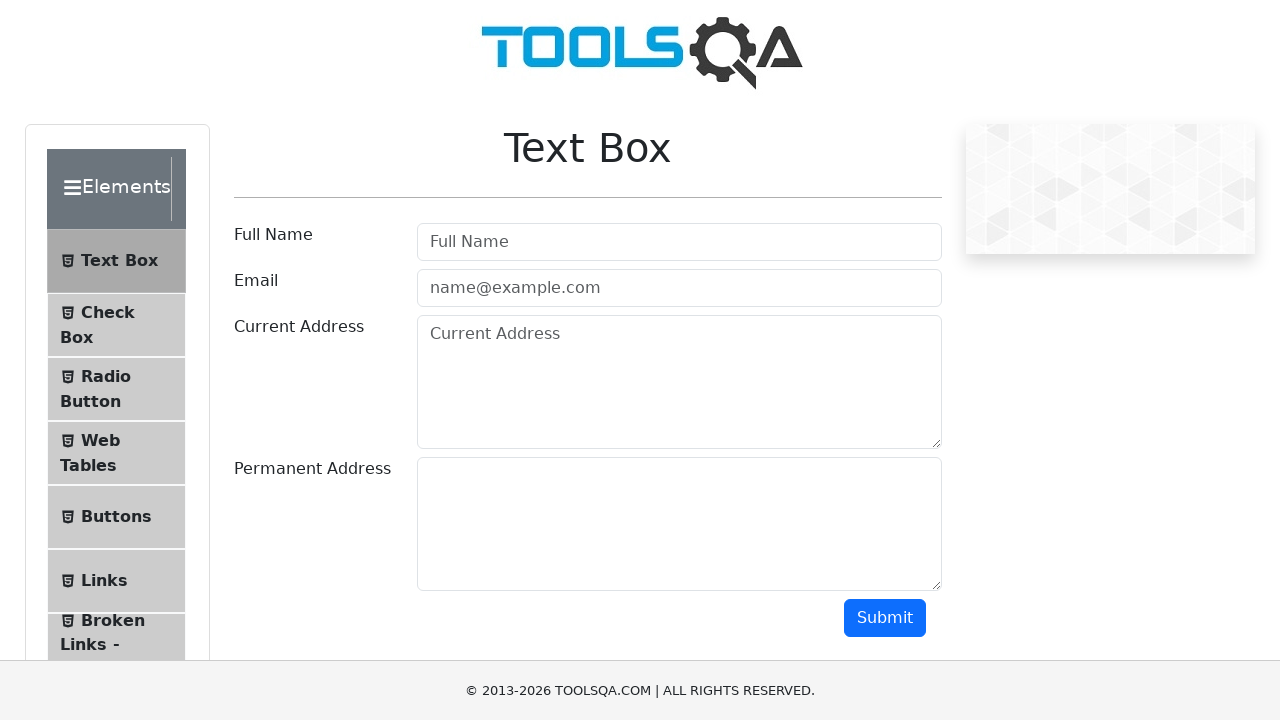